Tests JavaScript prompt alert handling by clicking the prompt button, entering text into the prompt dialog, and accepting it

Starting URL: https://demoqa.com/alerts

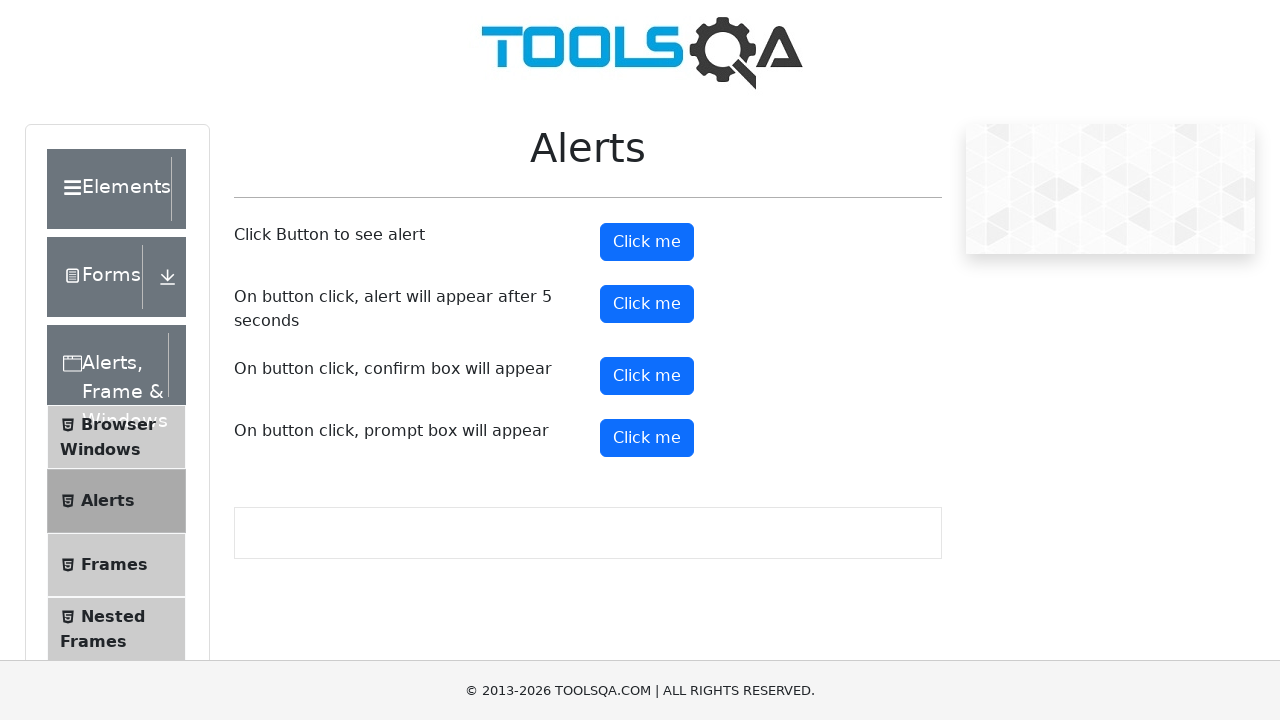

Set up dialog handler to accept prompt with text 'Harsh'
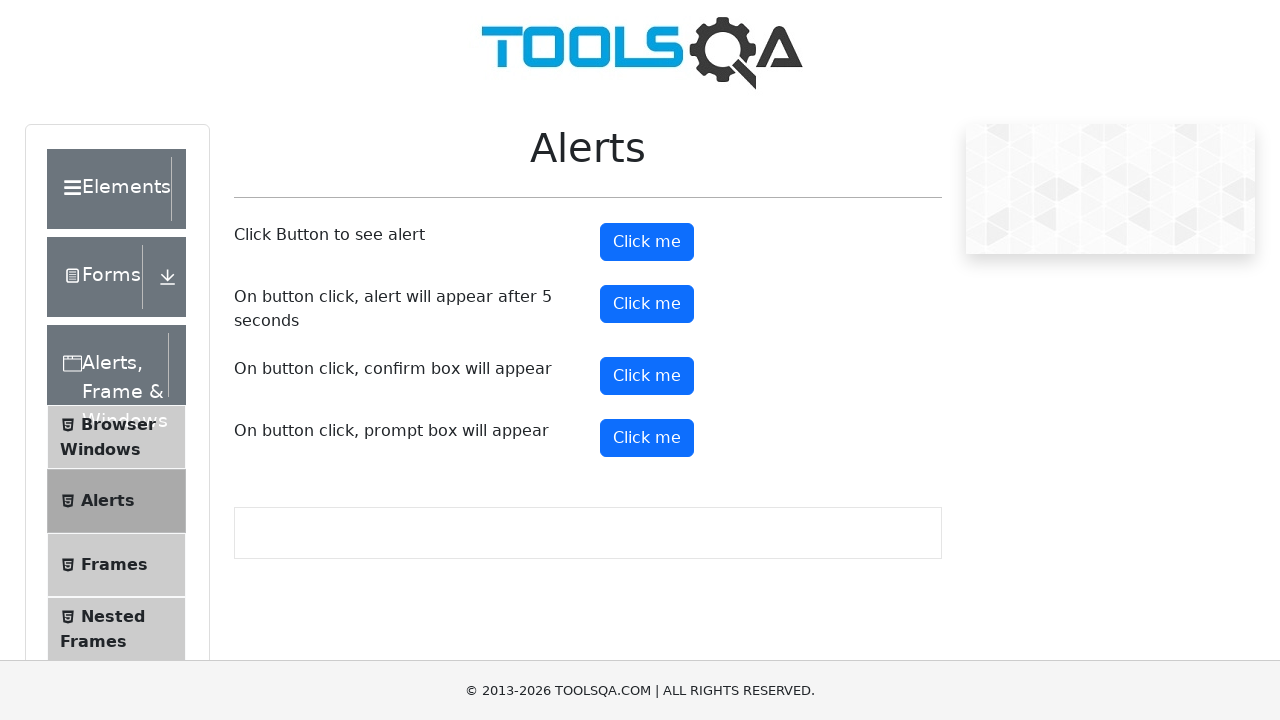

Clicked the prompt button to trigger the alert dialog at (647, 438) on button#promtButton
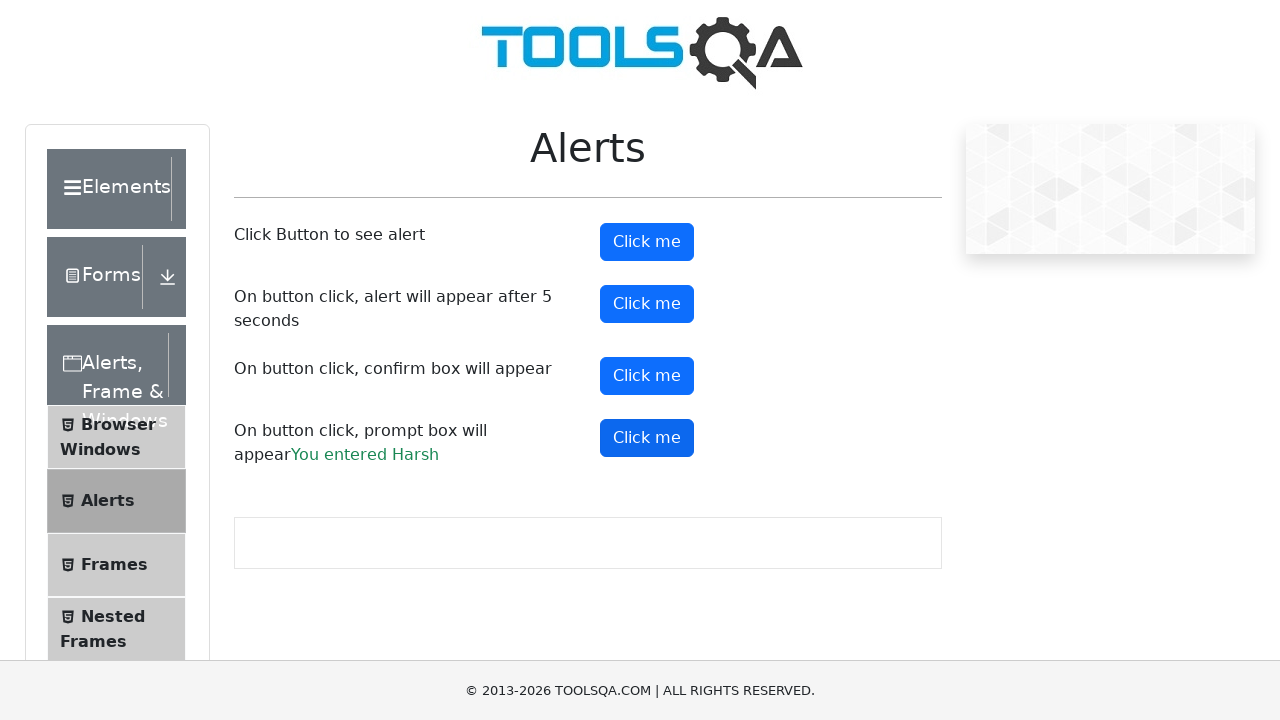

Prompt result text appeared, confirming the dialog was handled successfully
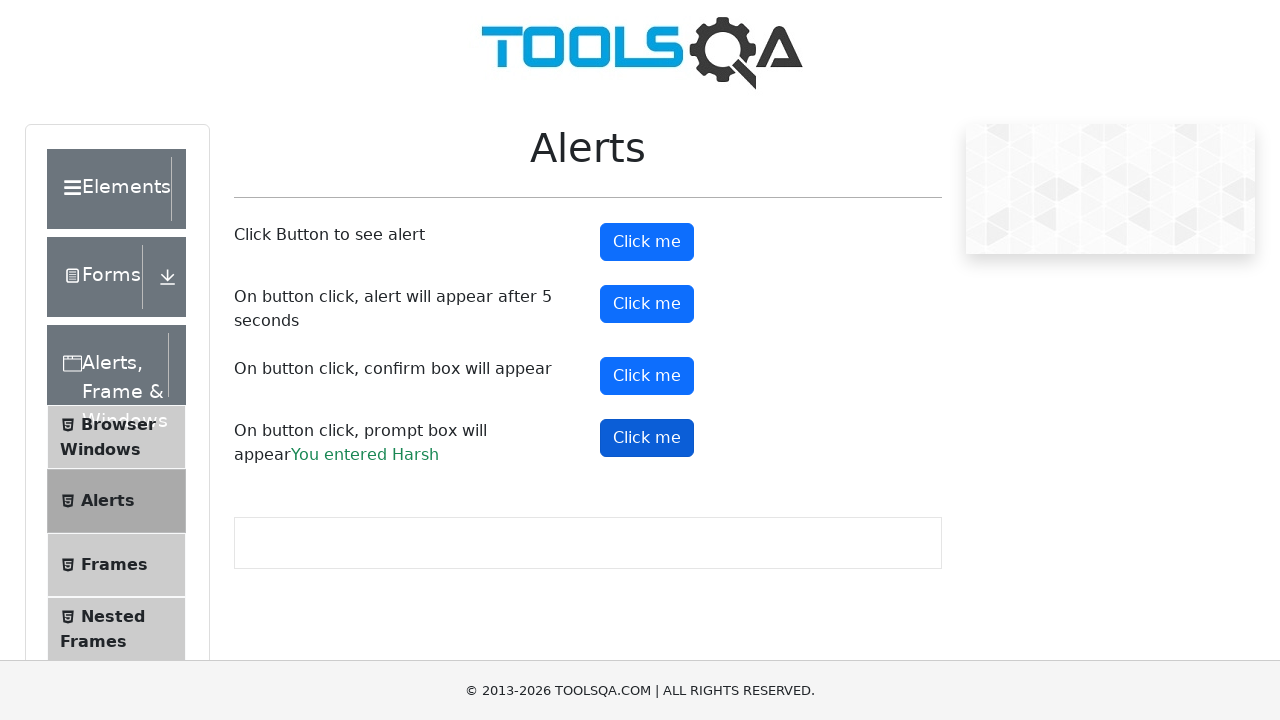

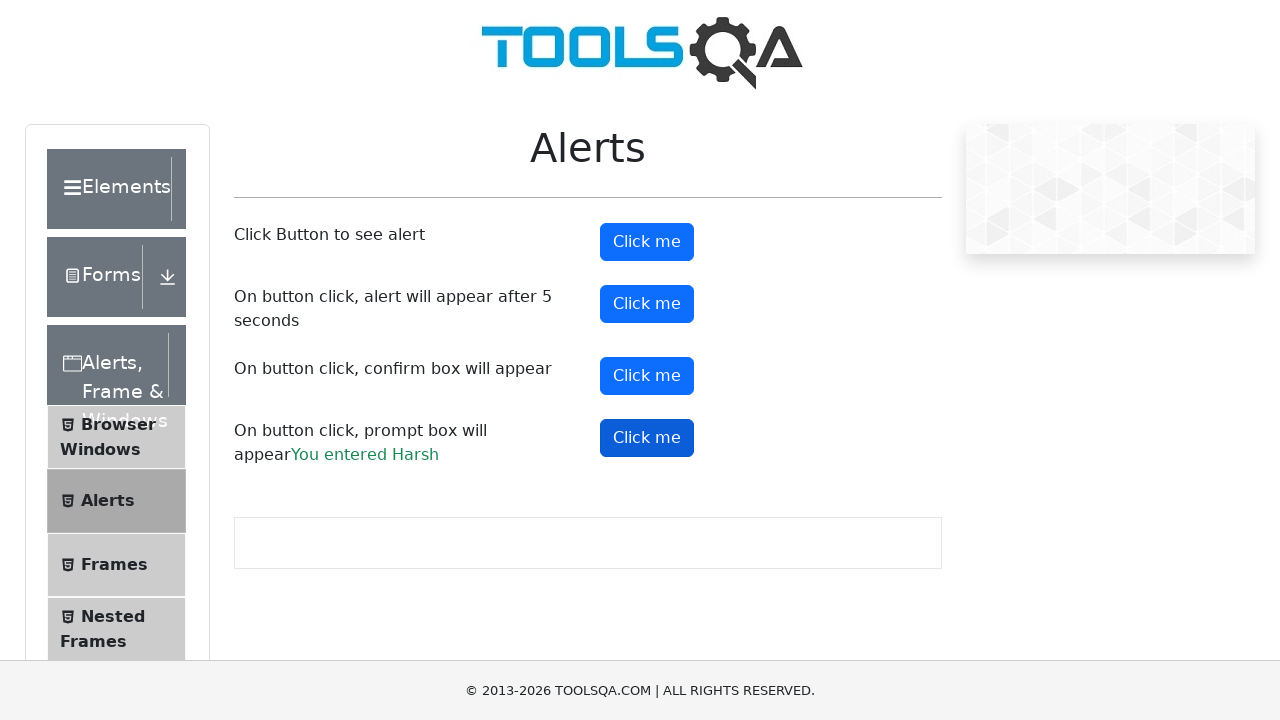